Tests drag and drop functionality on the jQuery UI droppable demo page by dragging an element and dropping it onto a target area within an iframe

Starting URL: https://jqueryui.com/droppable/

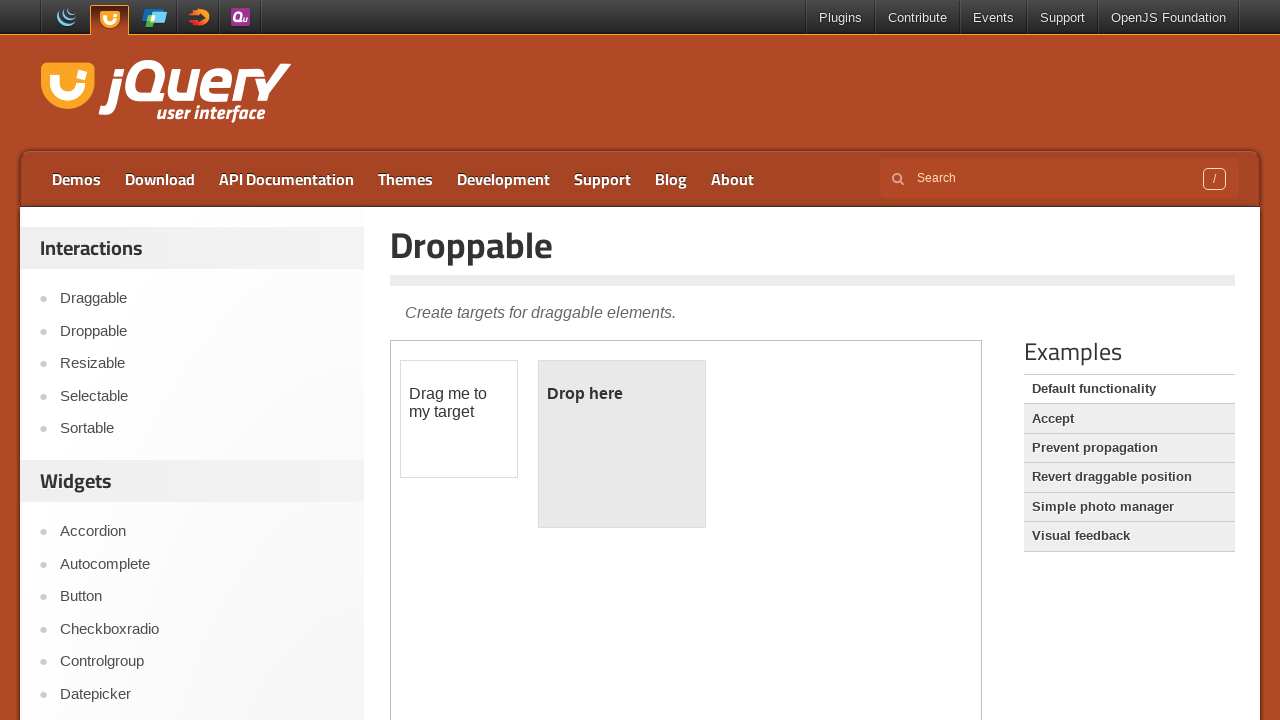

Located the iframe containing draggable elements
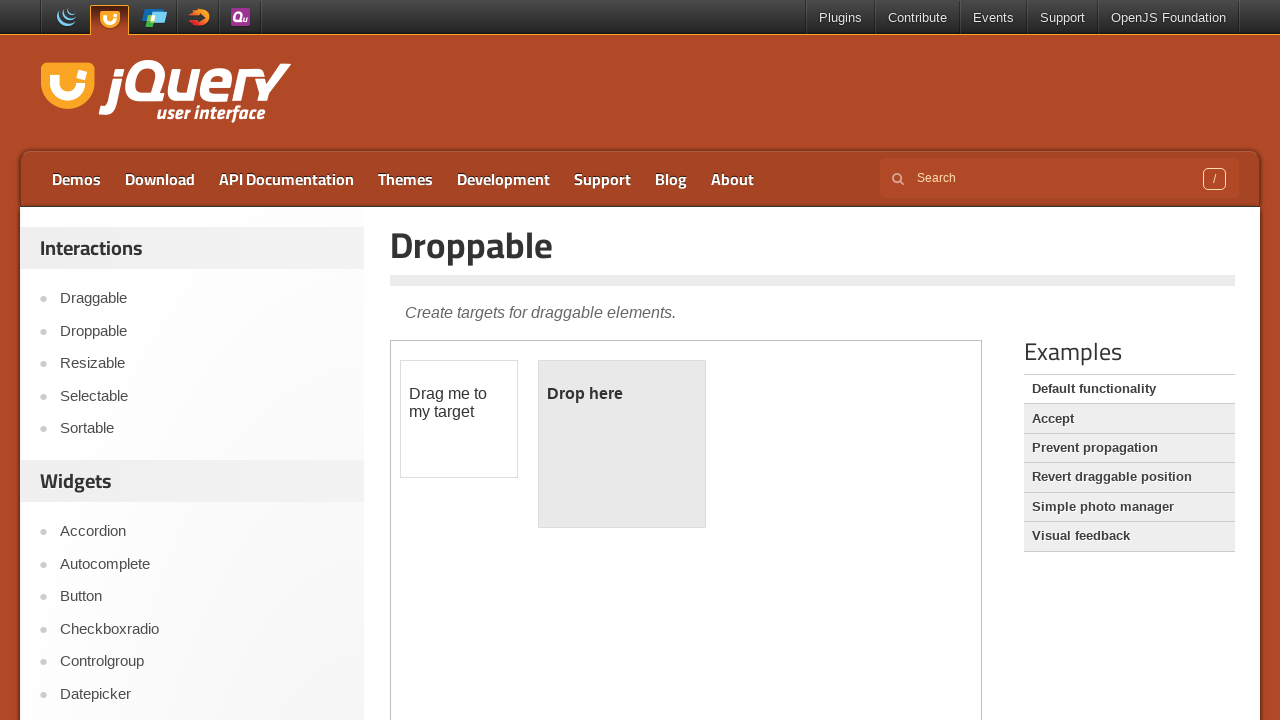

Located the draggable element within iframe
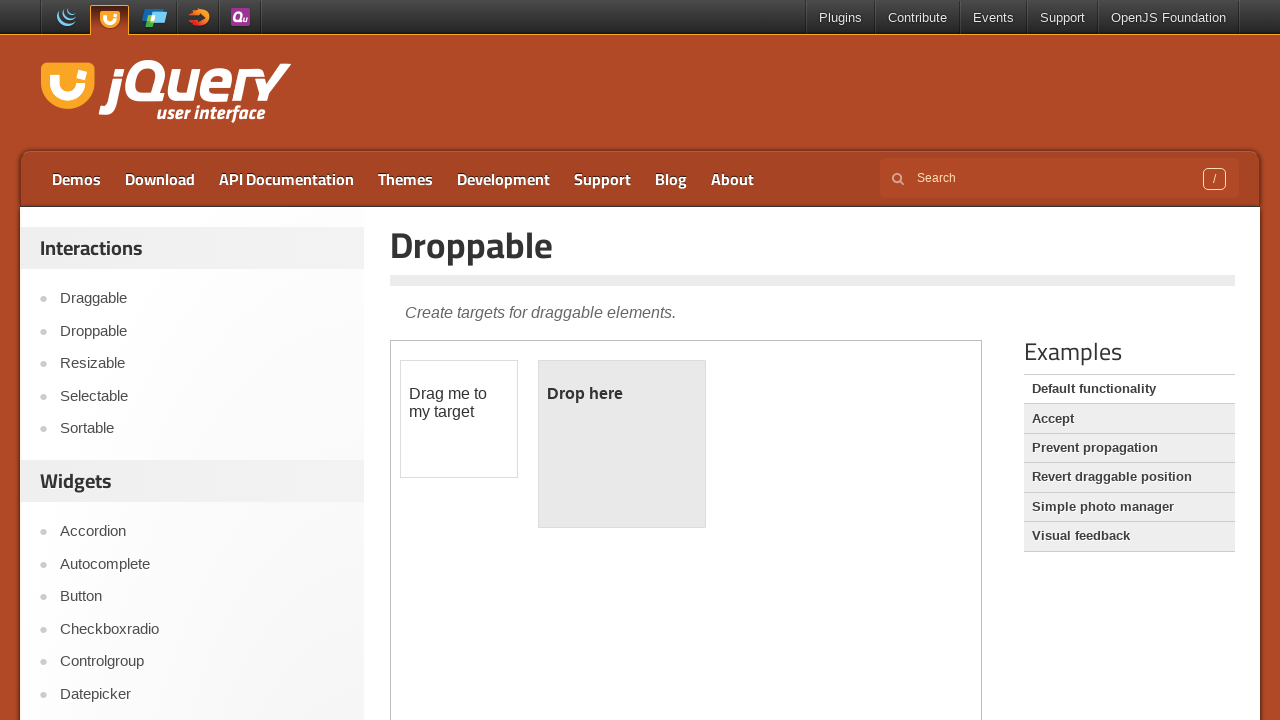

Located the droppable target element within iframe
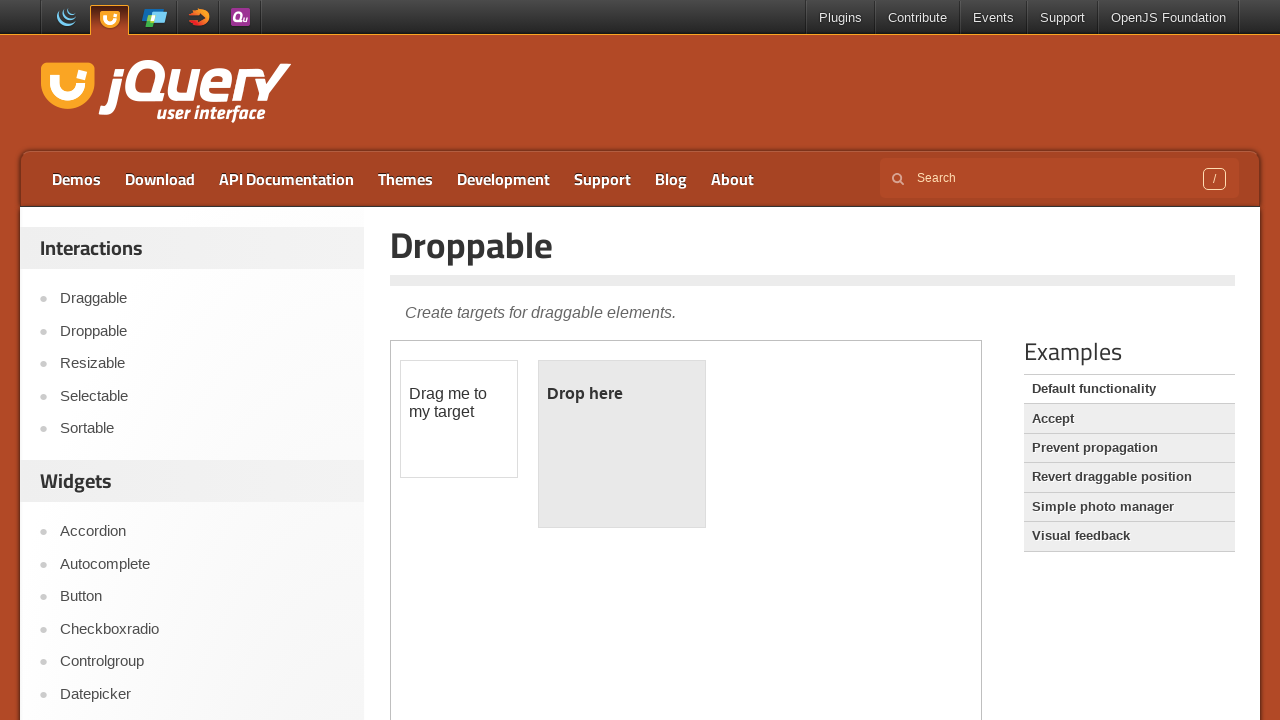

Dragged the draggable element and dropped it onto the droppable target at (622, 444)
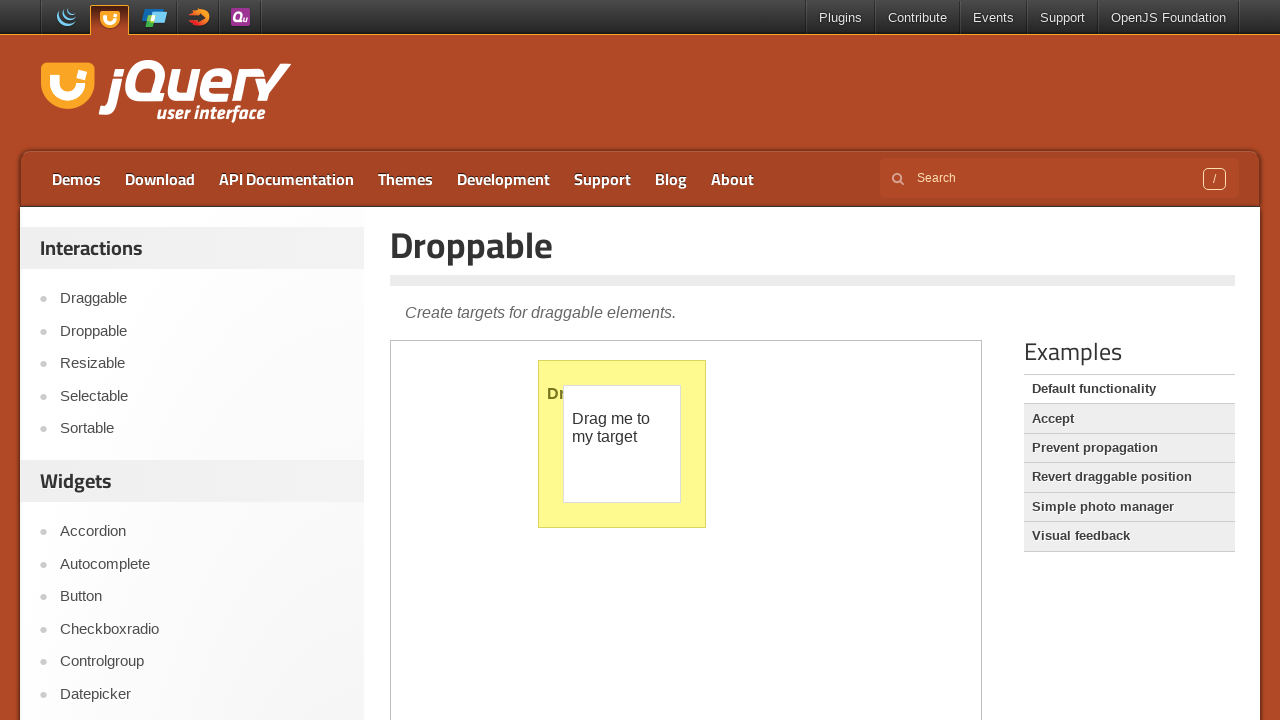

Verified droppable element is visible after drop action completed
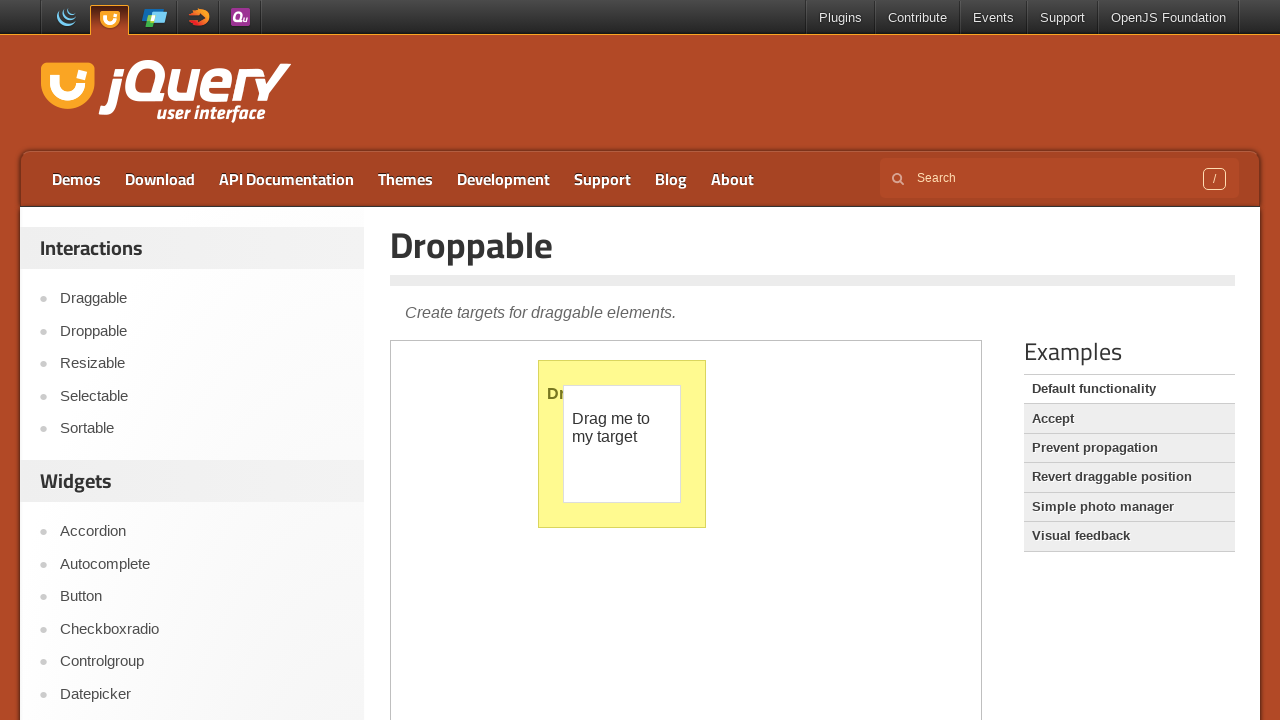

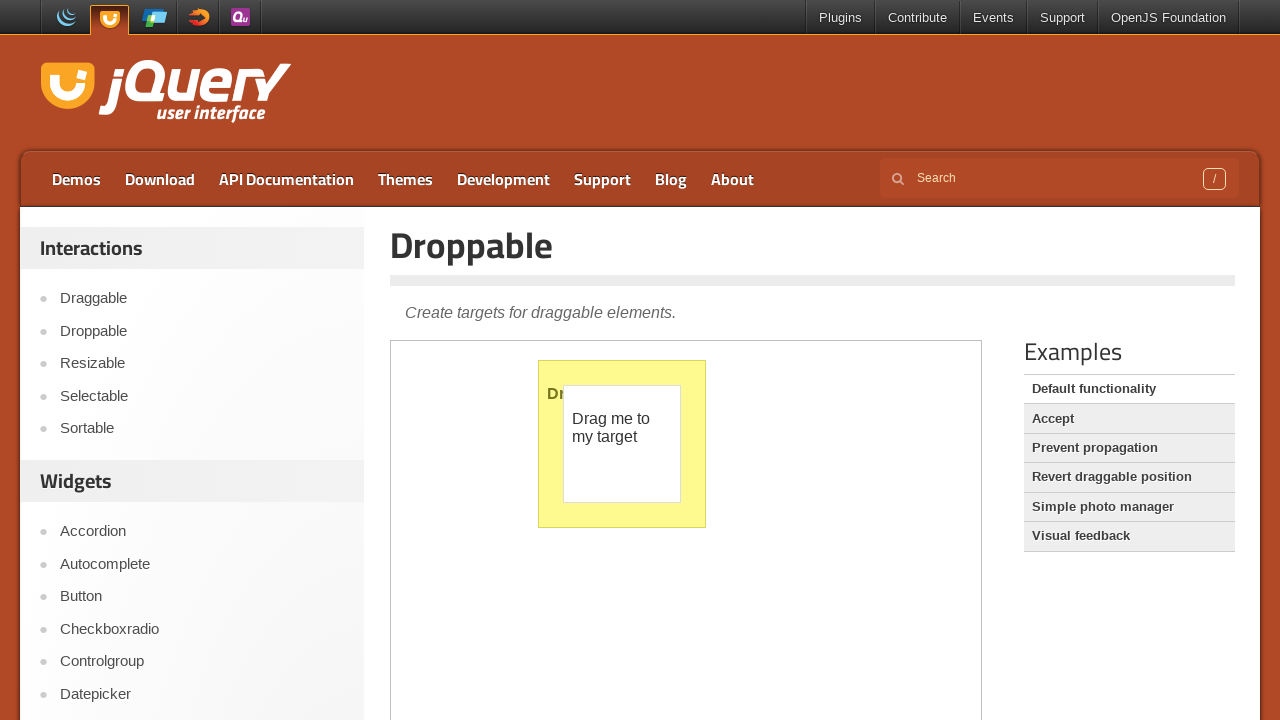